Navigates through the site to open a web form page and submit it, verifying the submission URL

Starting URL: https://bonigarcia.dev/selenium-webdriver-java/

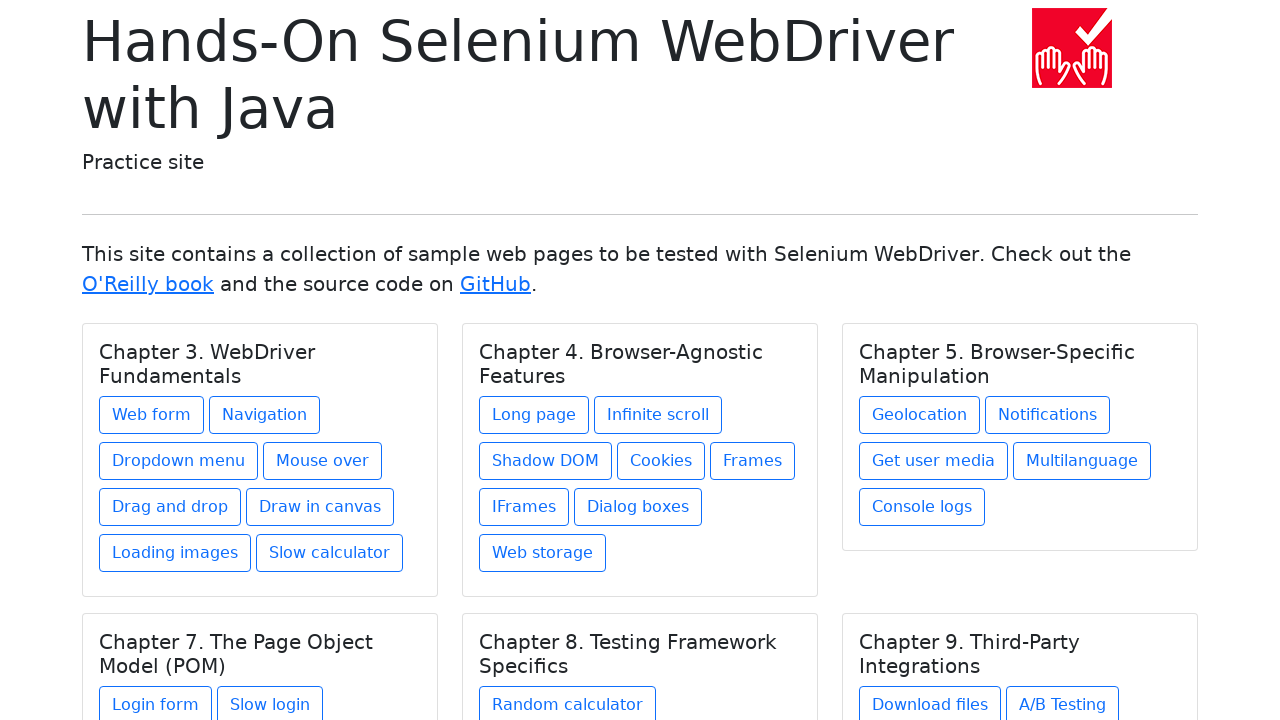

Clicked on web form link in card body at (152, 415) on xpath=//div[@class = 'card-body'] >> xpath=.//a[contains(@class, 'btn')] >> nth=
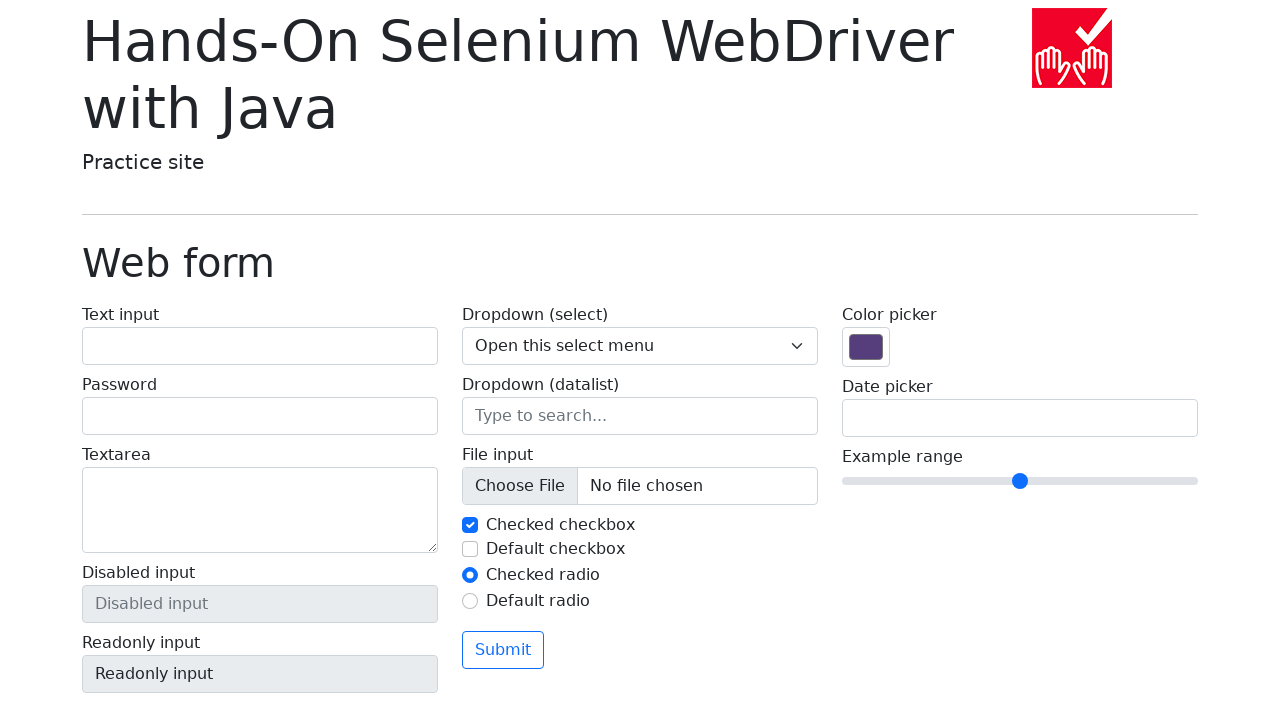

Clicked submit button to submit the form at (503, 650) on button[type='submit']
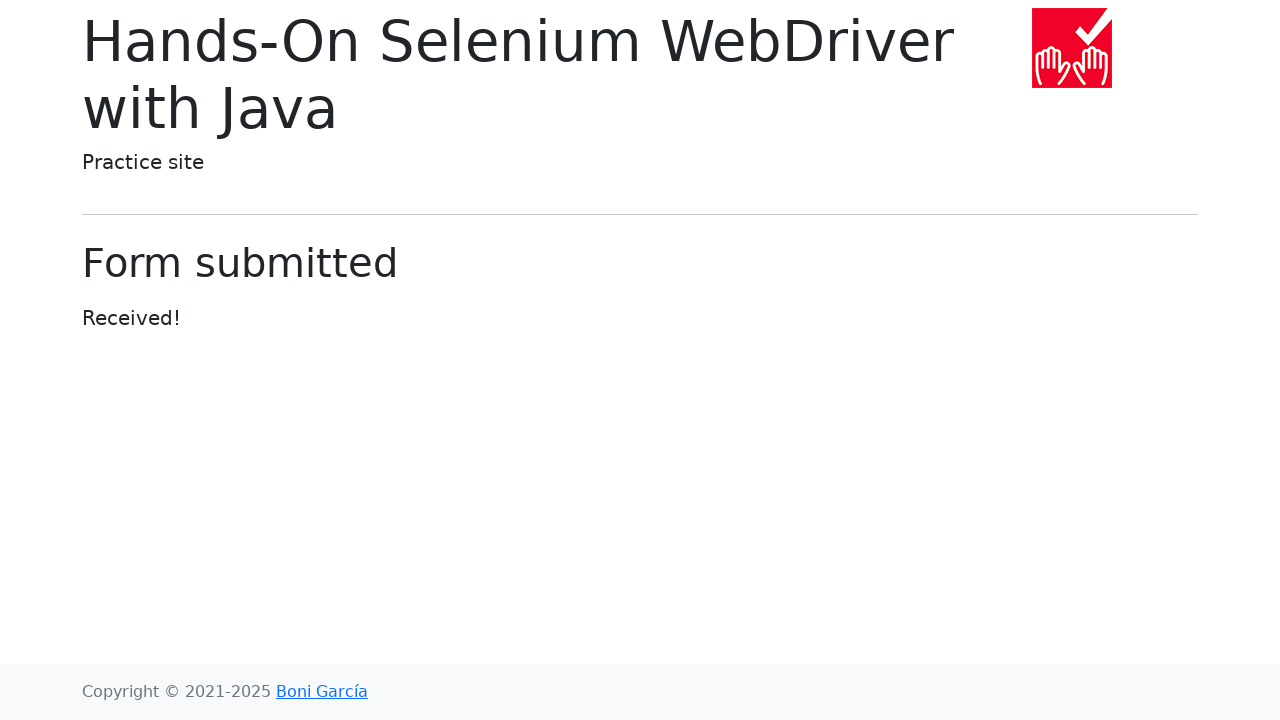

Verified that submission URL contains 'submitted-form.html'
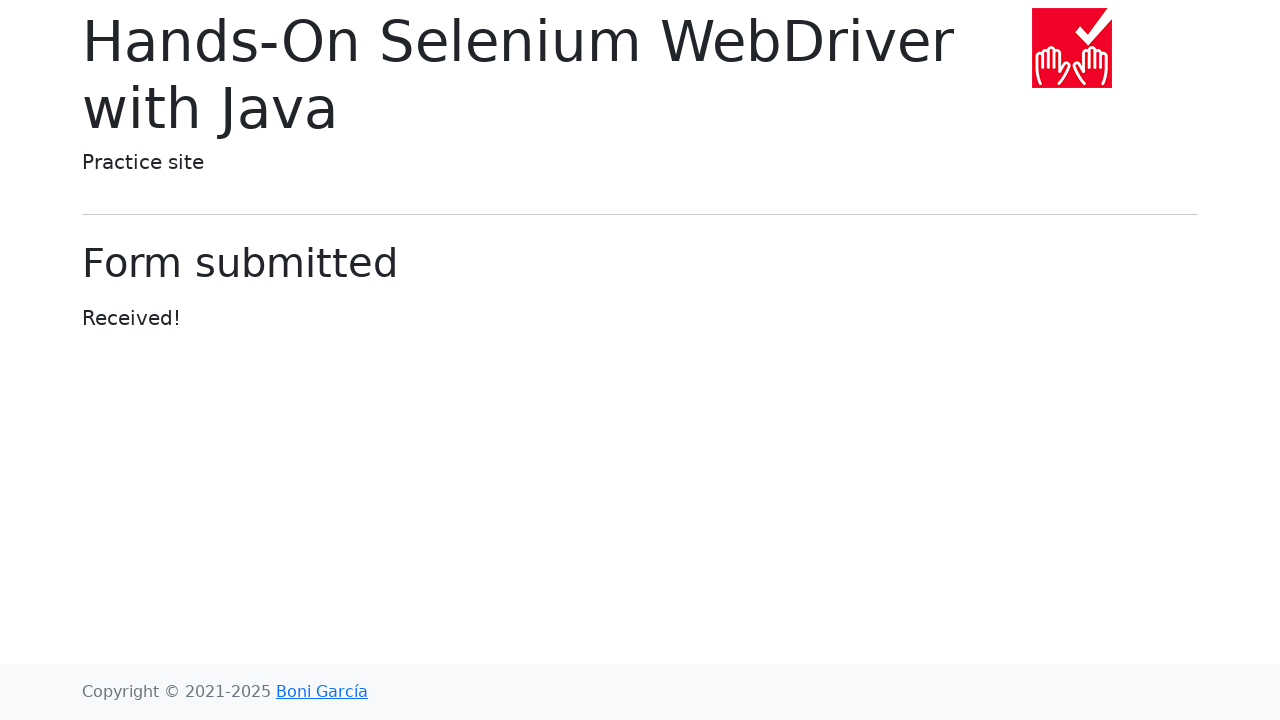

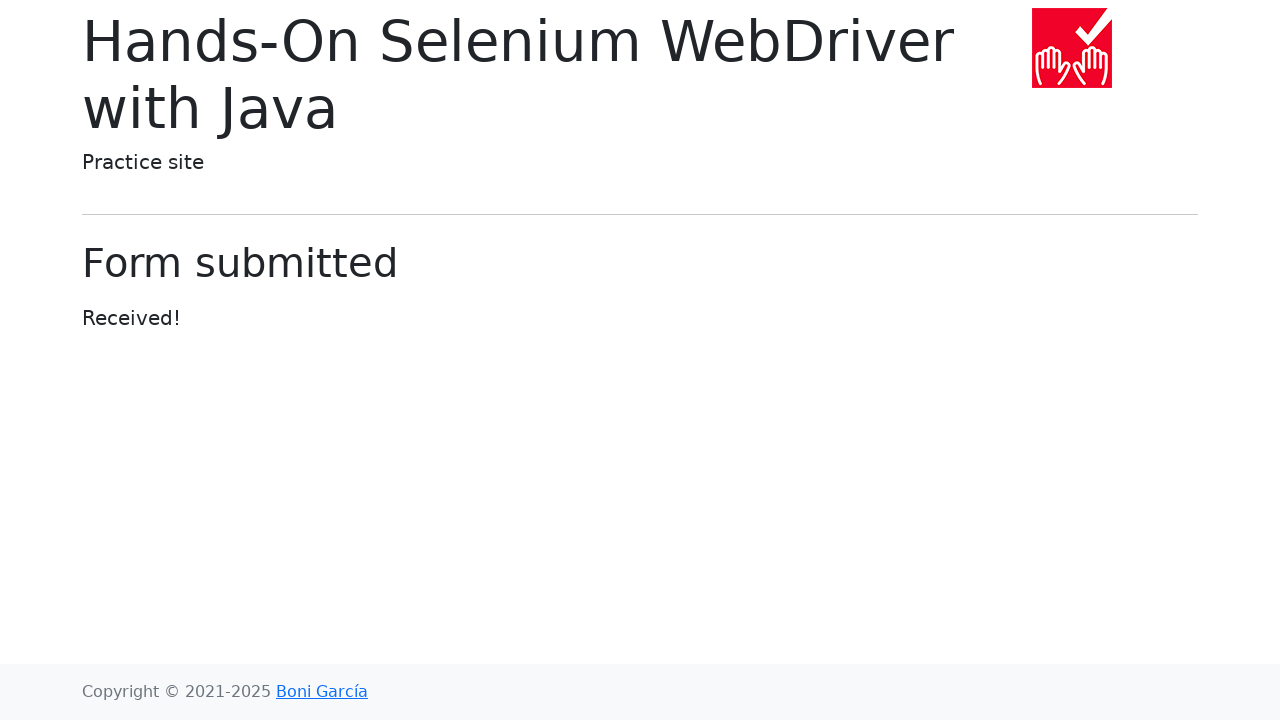